Tests drag and drop functionality by dragging an element from a source position and dropping it onto a target element

Starting URL: https://jqueryui.com/resources/demos/droppable/default.html

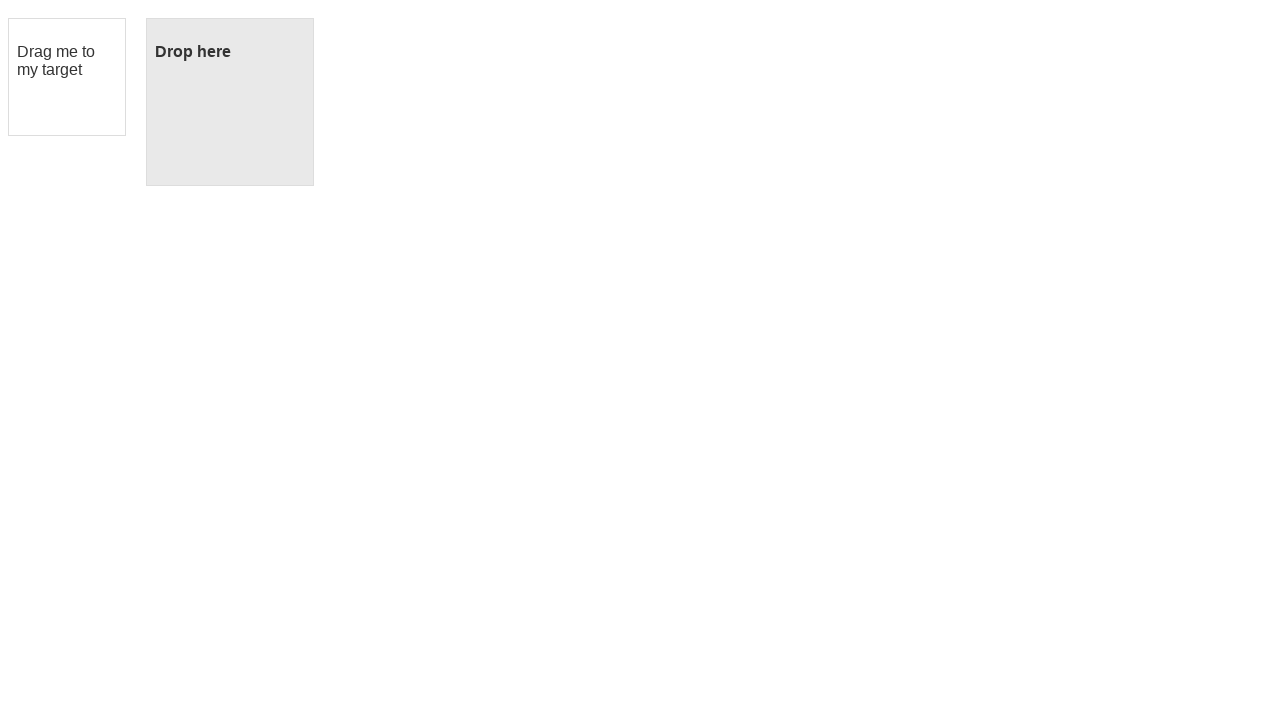

Navigated to jQuery UI droppable demo page
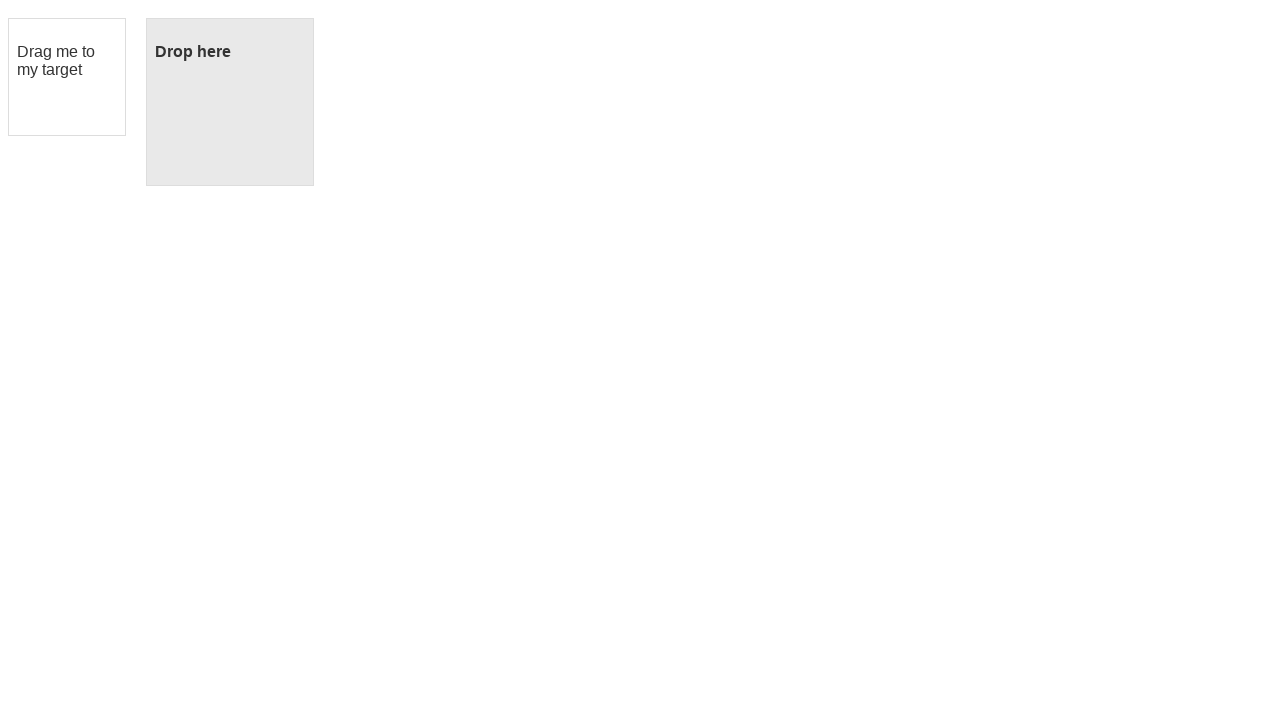

Located draggable source element
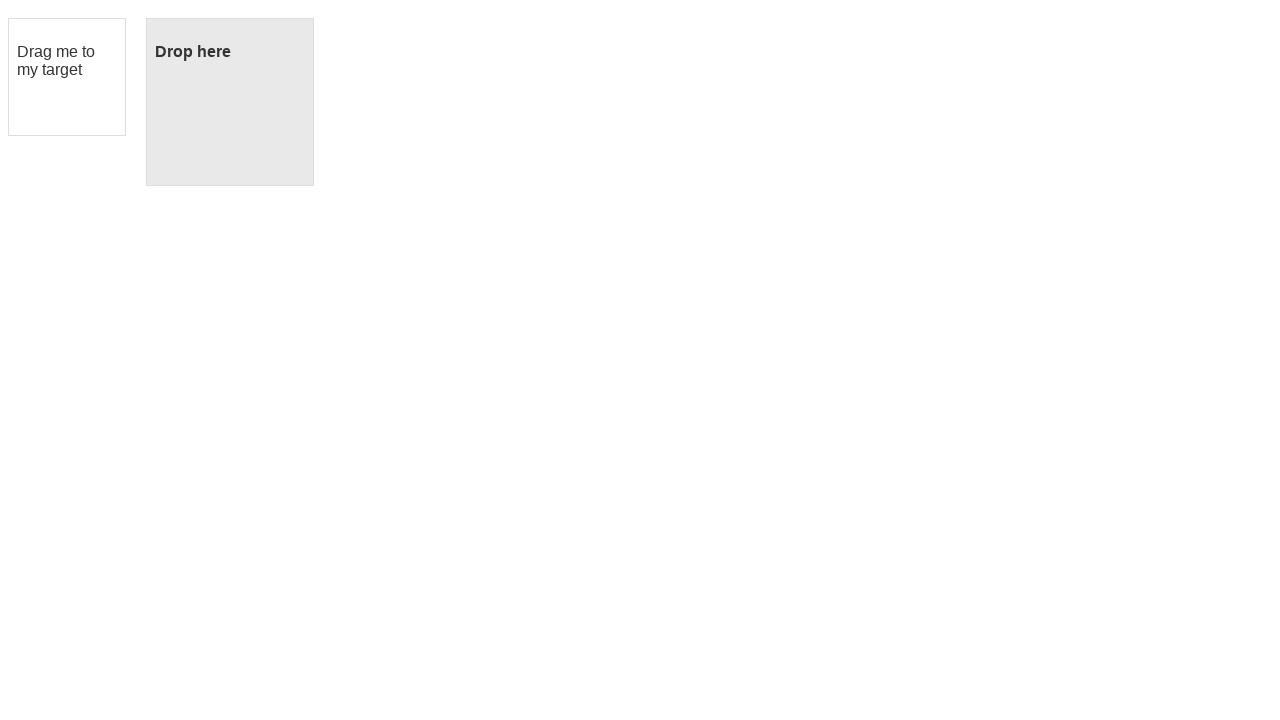

Located droppable target element
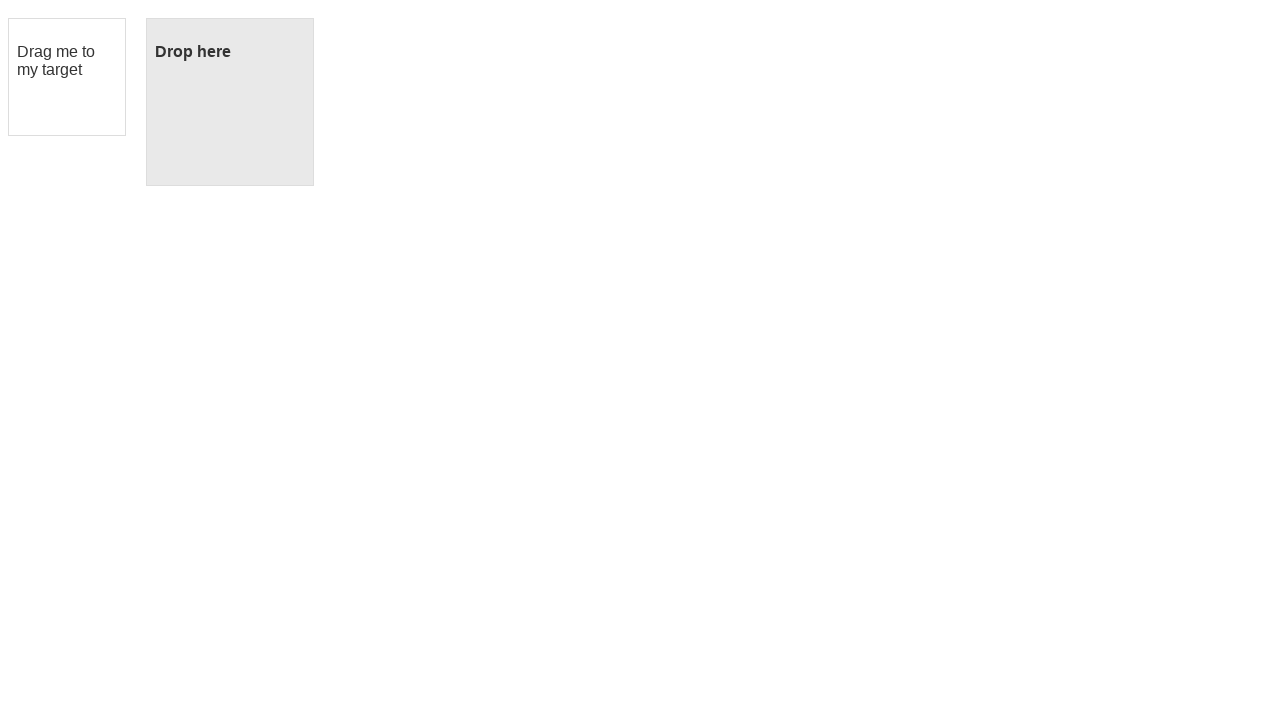

Dragged element from source position and dropped it onto target element at (230, 102)
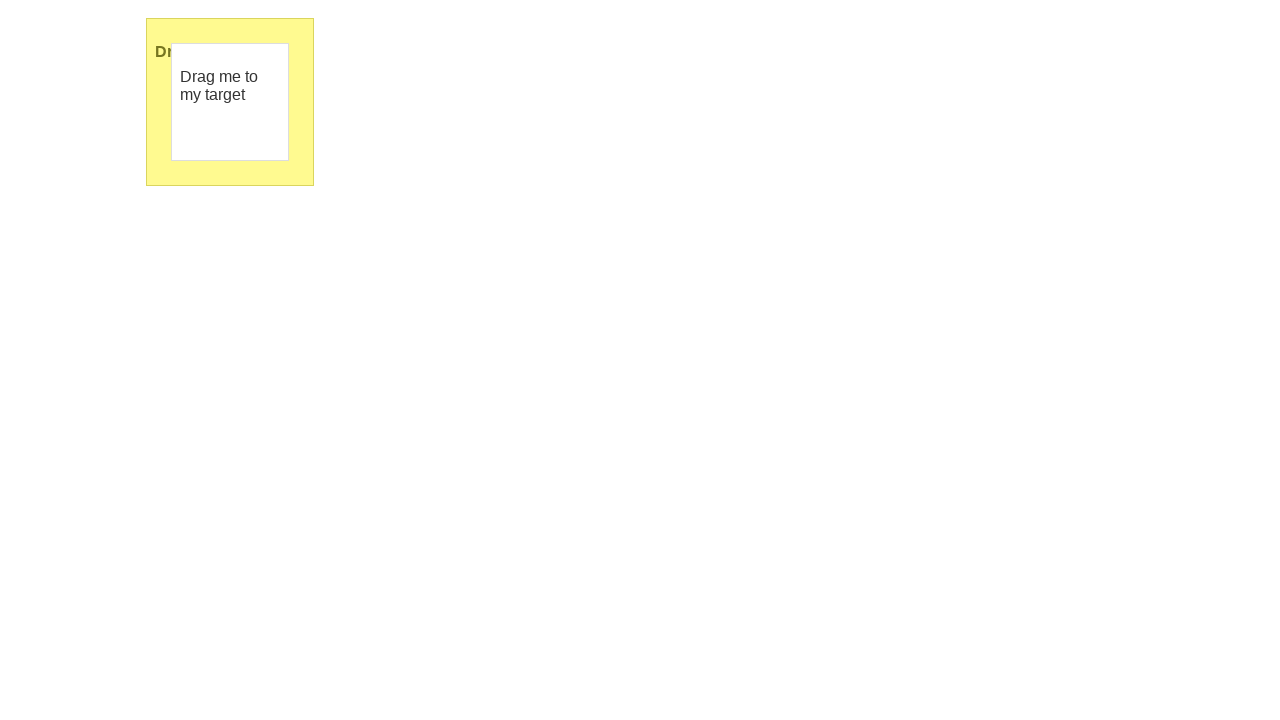

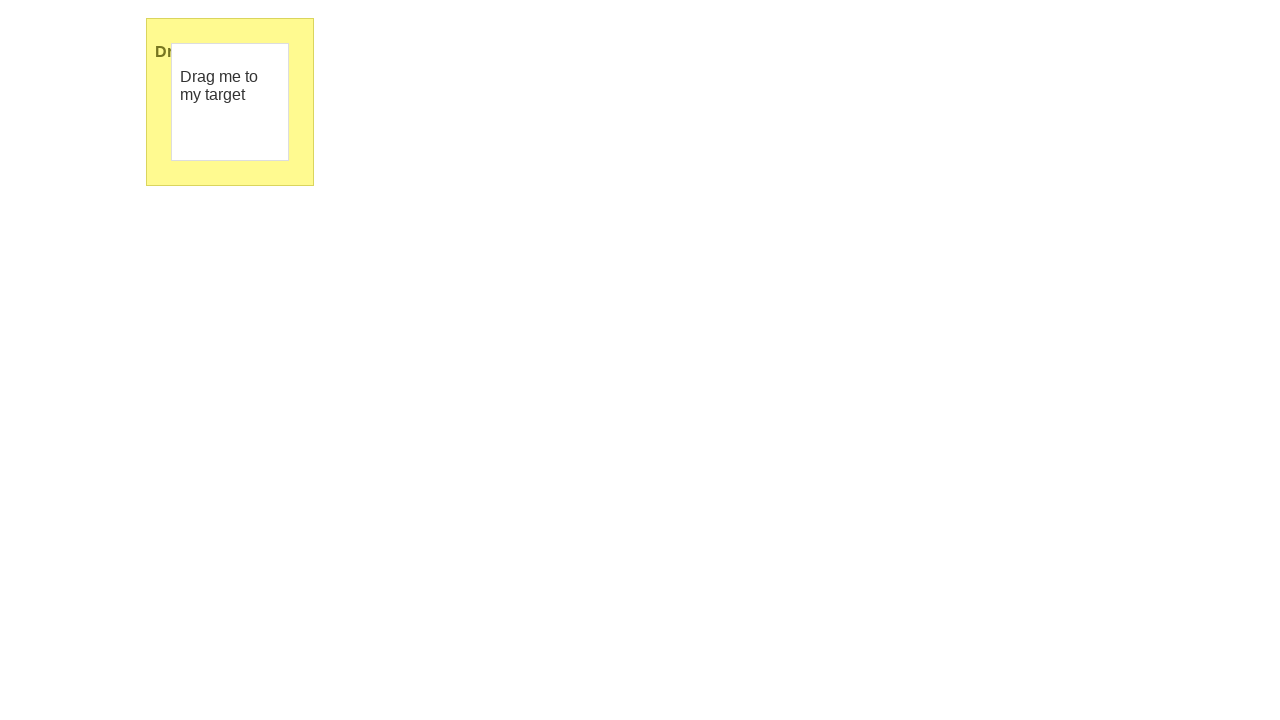